Tests floating menu visibility by manually scrolling with mouse wheel and verifying menu items remain visible

Starting URL: https://the-internet.herokuapp.com

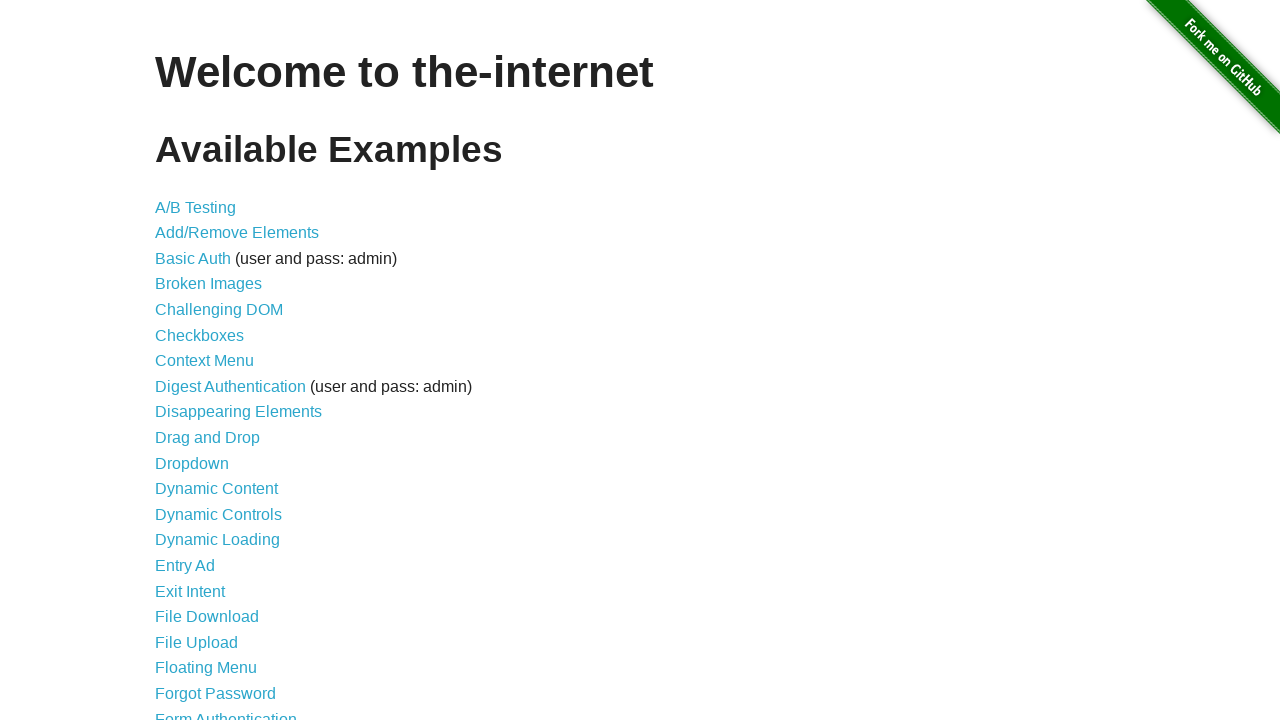

Clicked on Floating Menu link at (206, 668) on internal:role=link[name="Floating Menu"i]
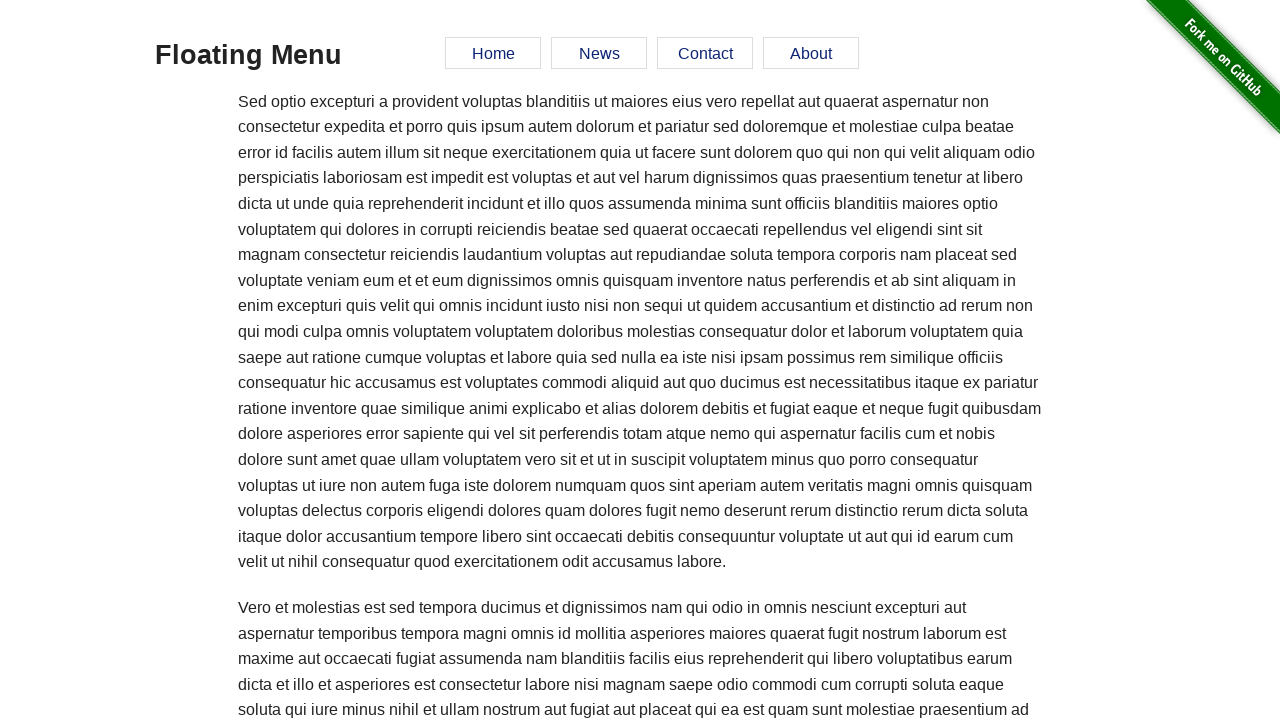

Waited 1500ms for page to load
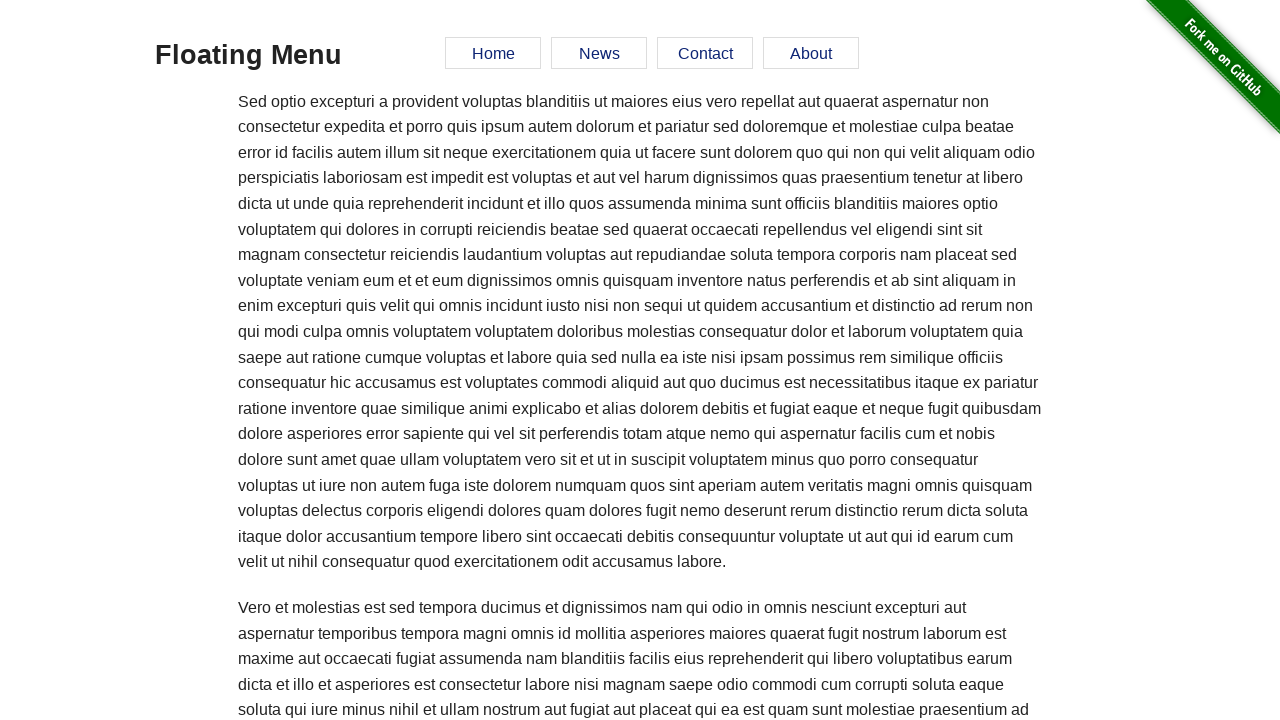

Scrolled down 1000px with mouse wheel
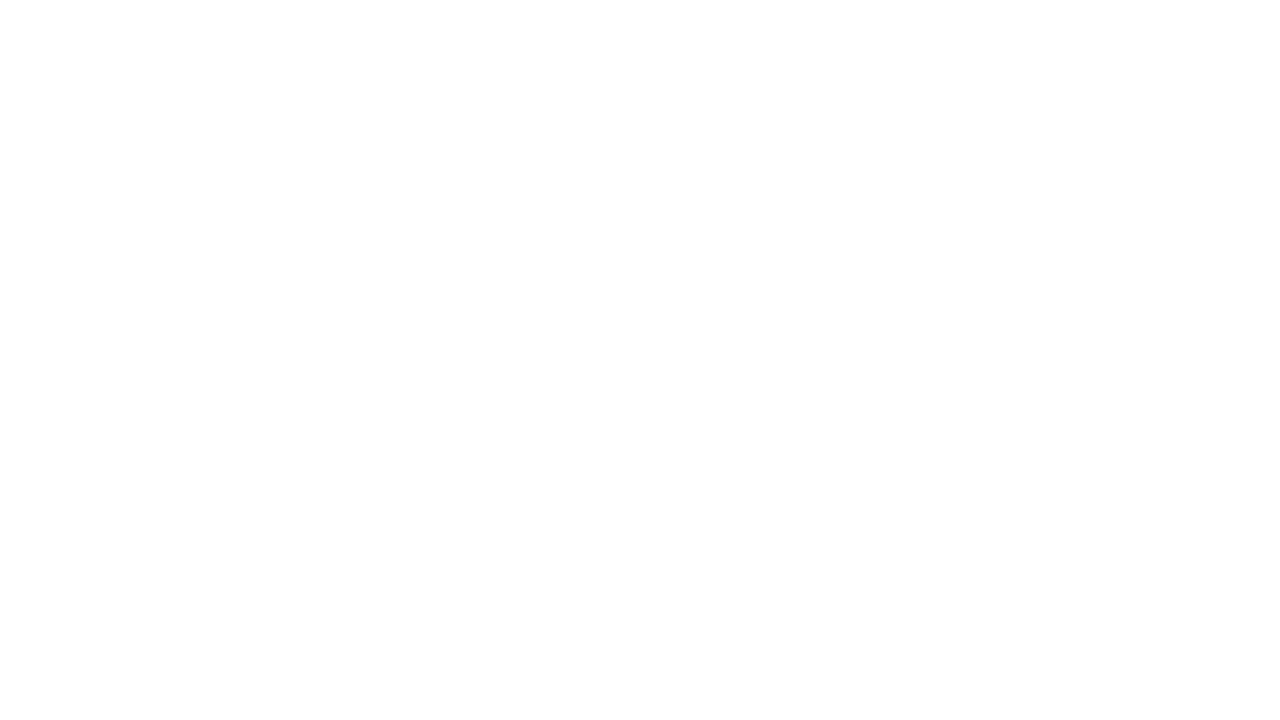

Waited 500ms after first scroll
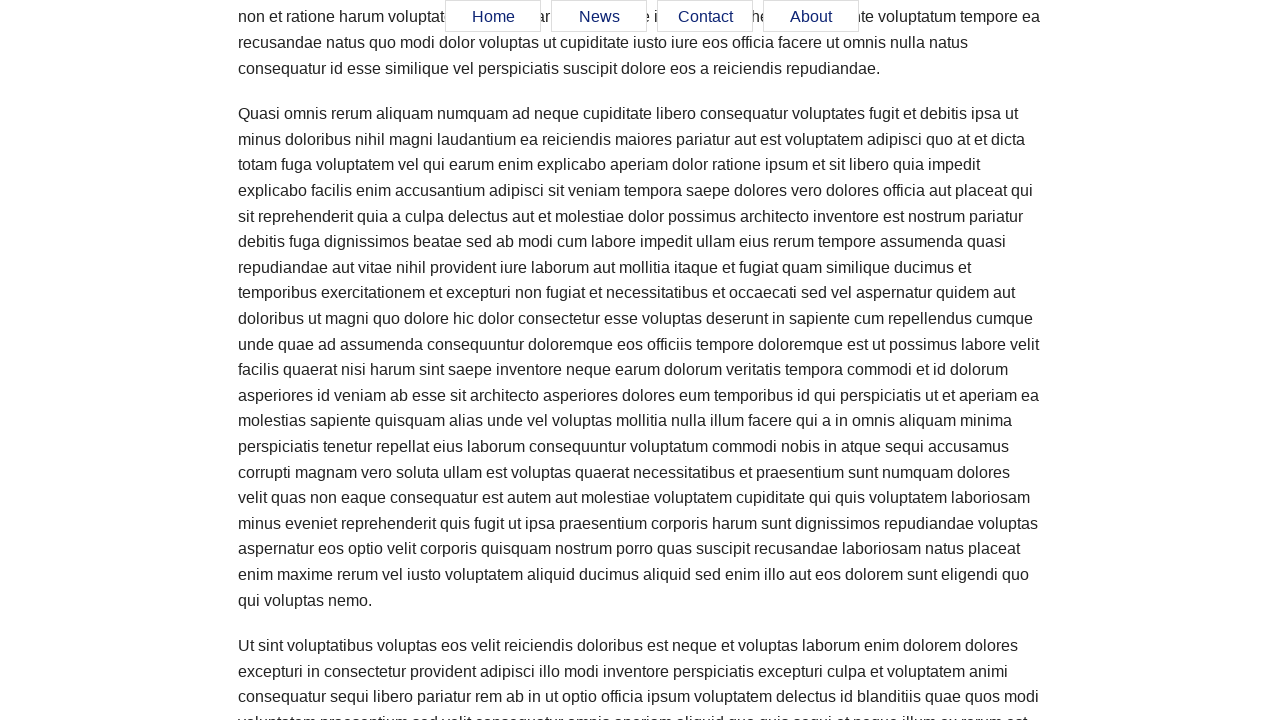

Scrolled down another 1000px with mouse wheel
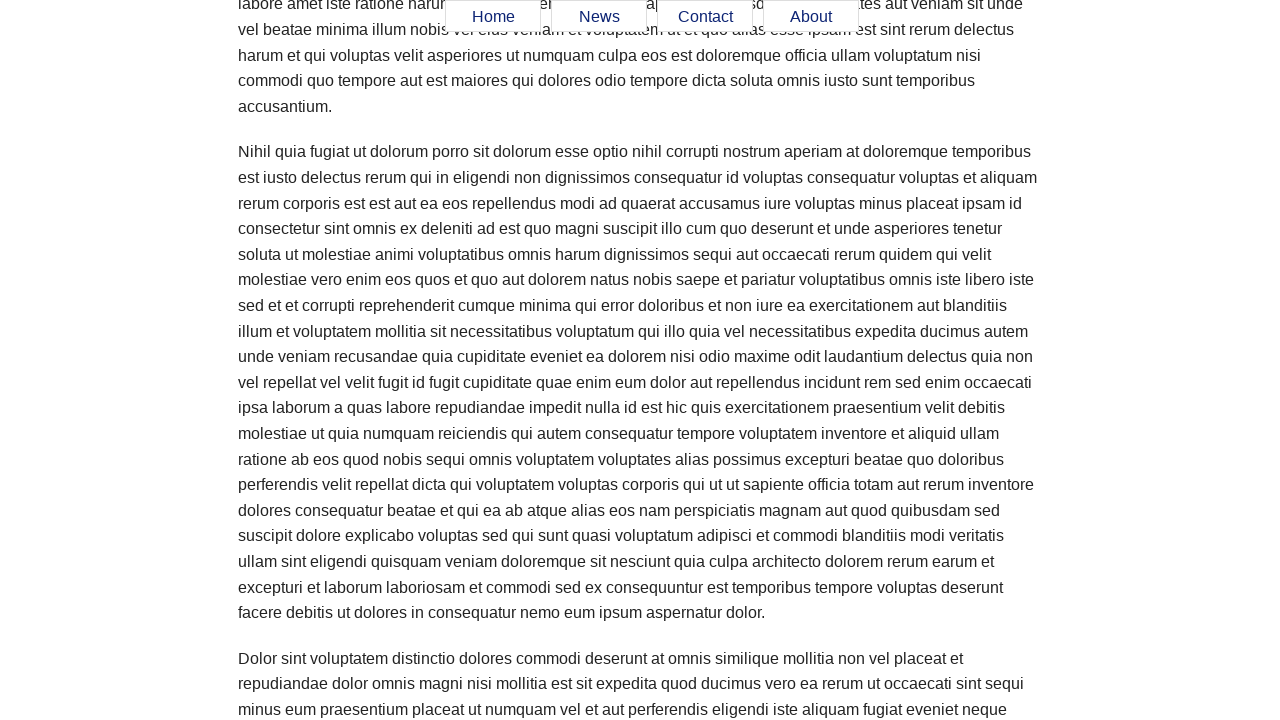

Waited 500ms after second scroll
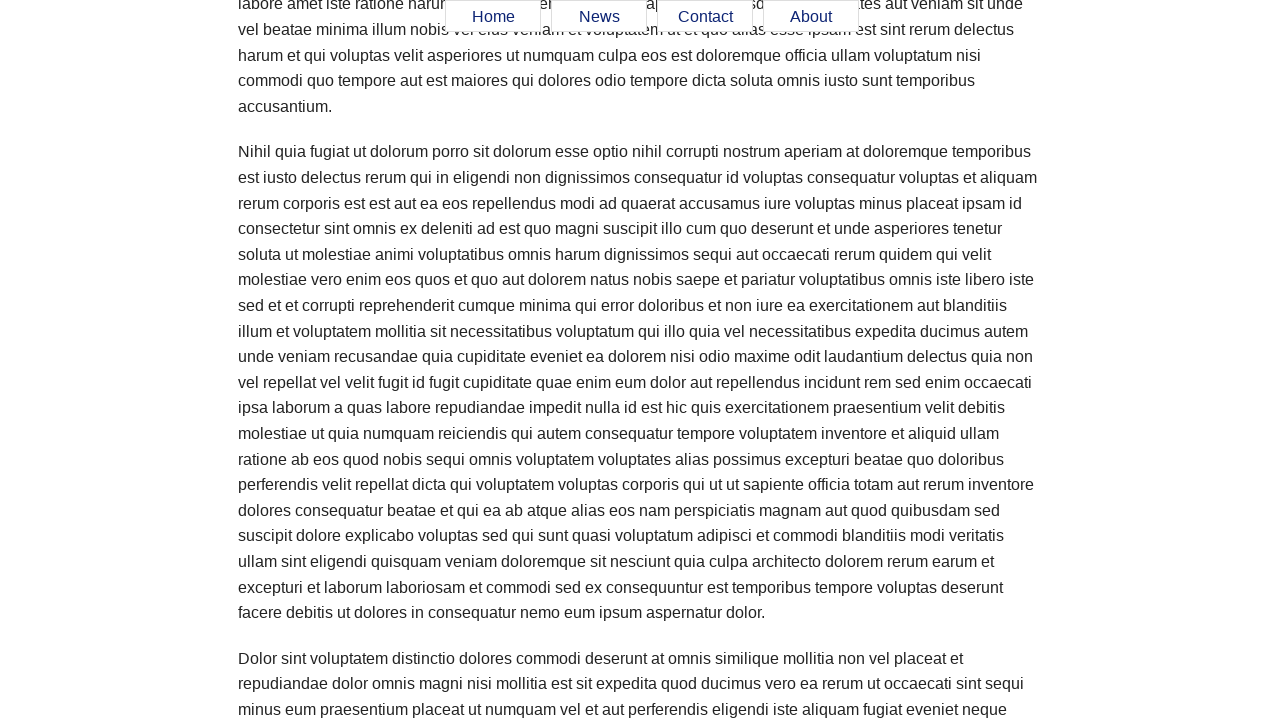

Scrolled down 3000px with mouse wheel
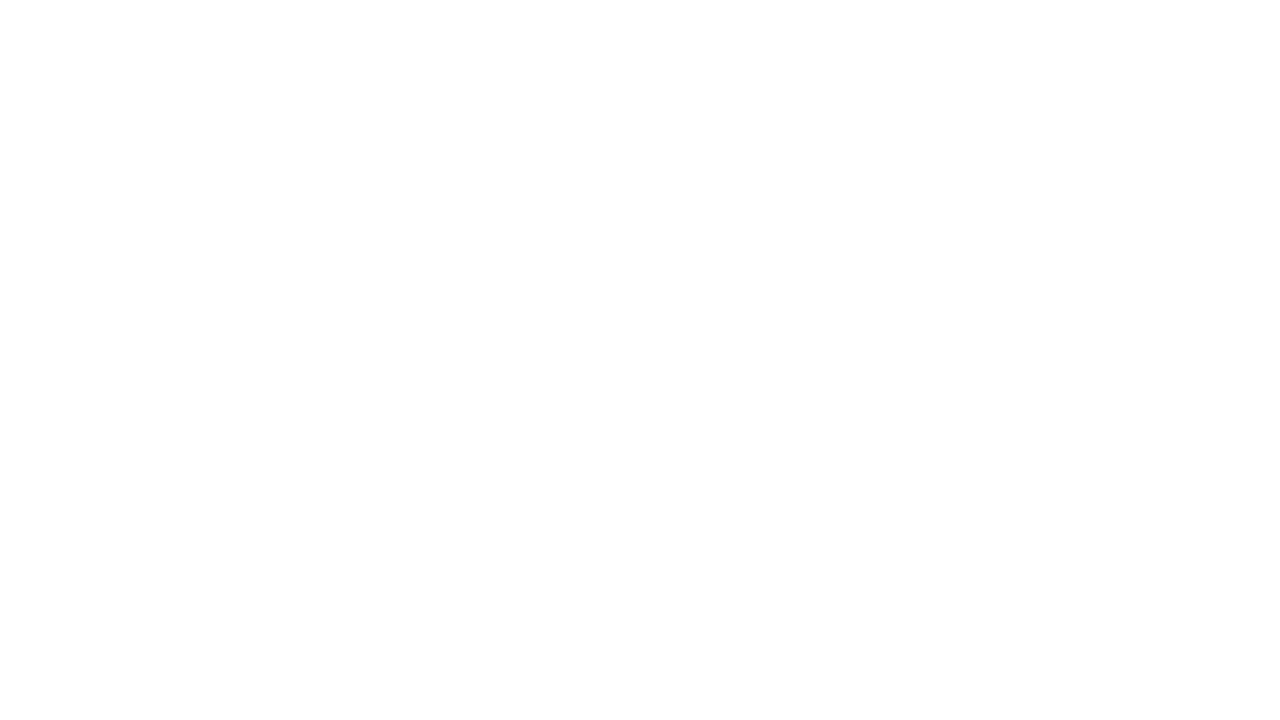

Waited 500ms after third scroll
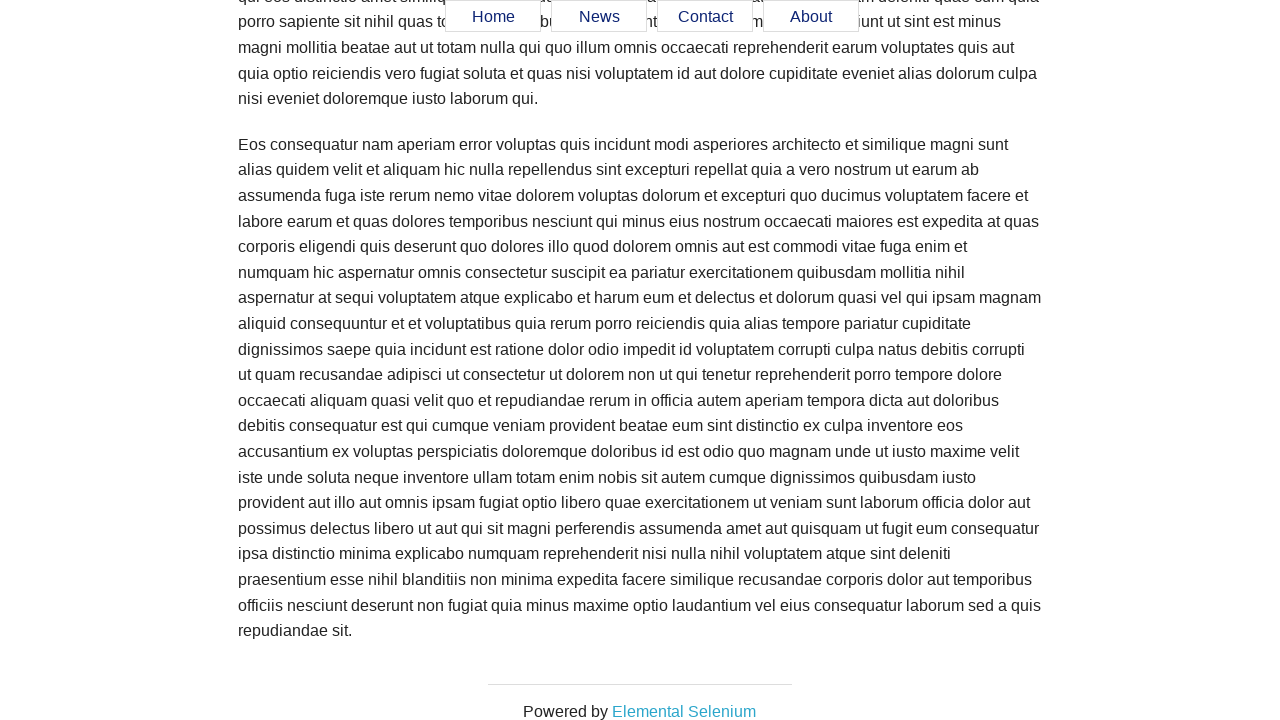

Scrolled down another 3000px with mouse wheel
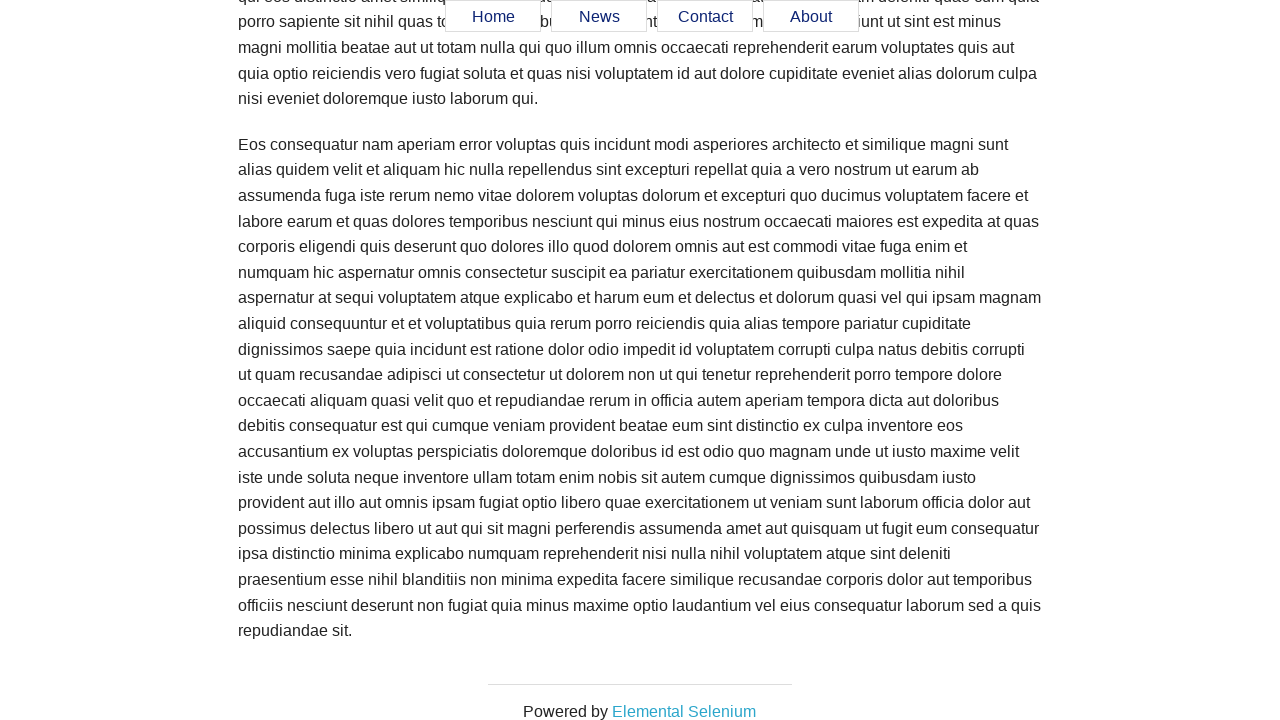

Verified floating menu is still visible after manual scrolling
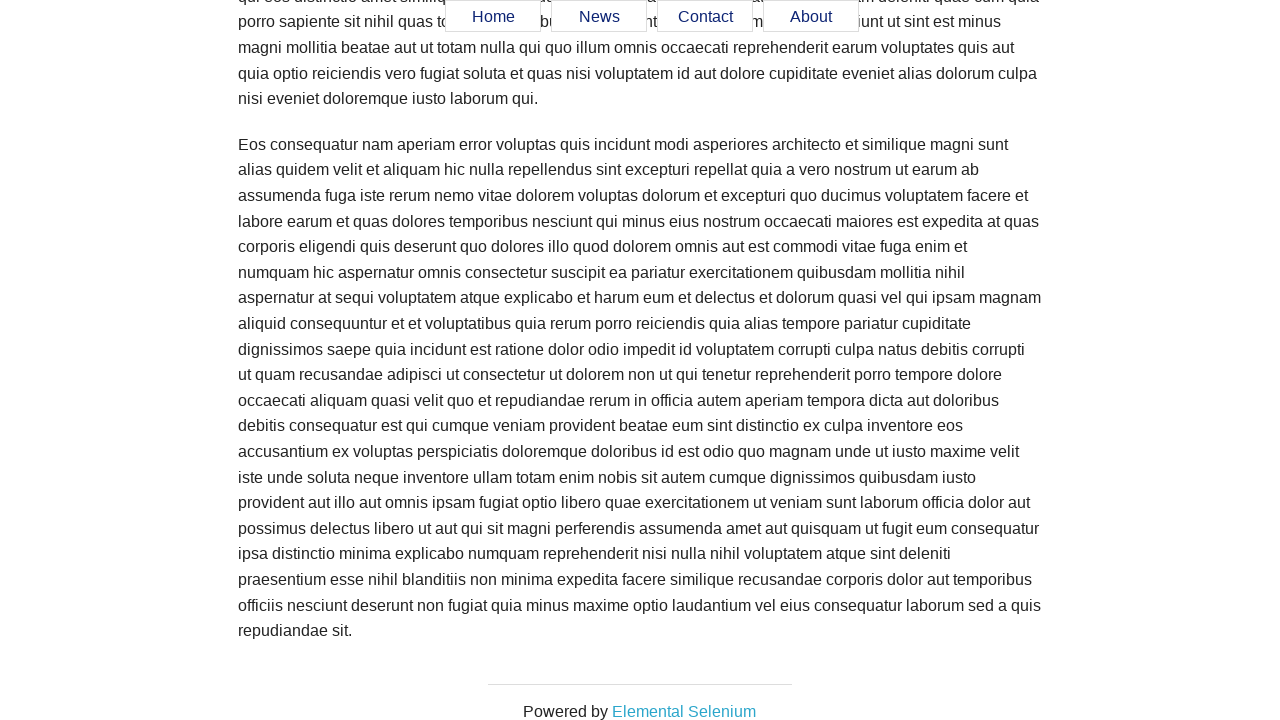

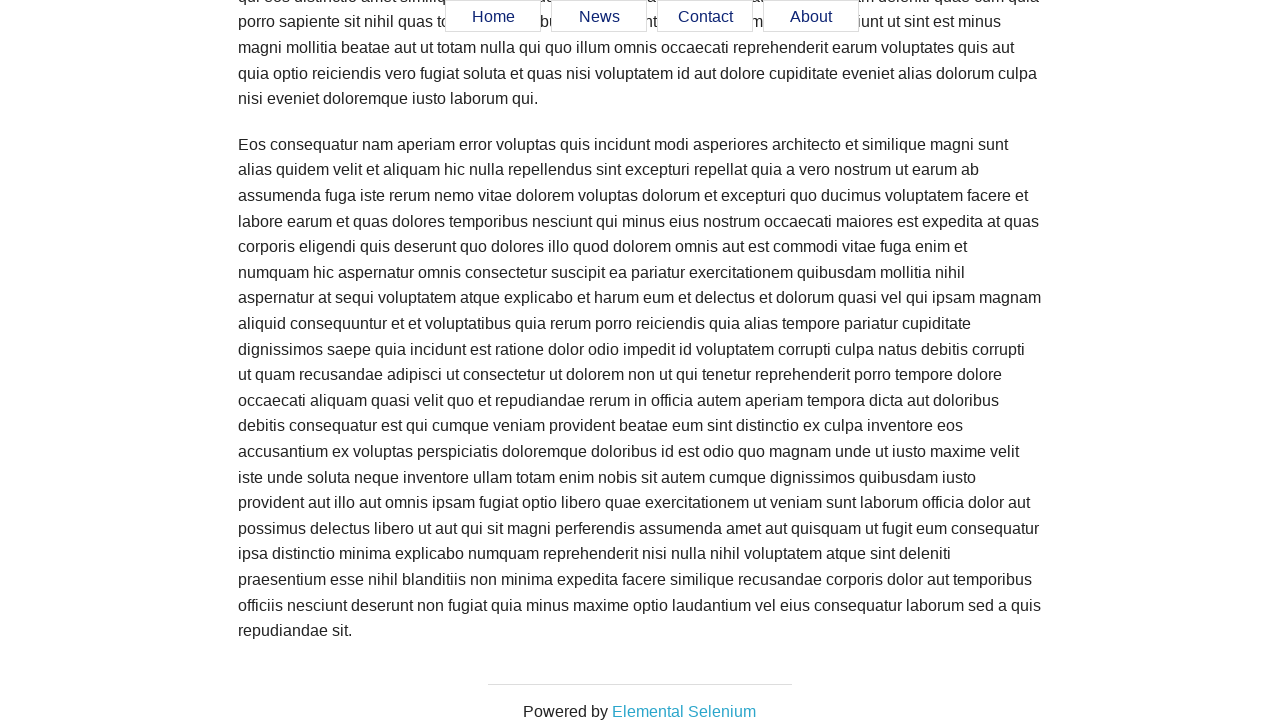